Tests that the clear completed button displays correct text

Starting URL: https://demo.playwright.dev/todomvc

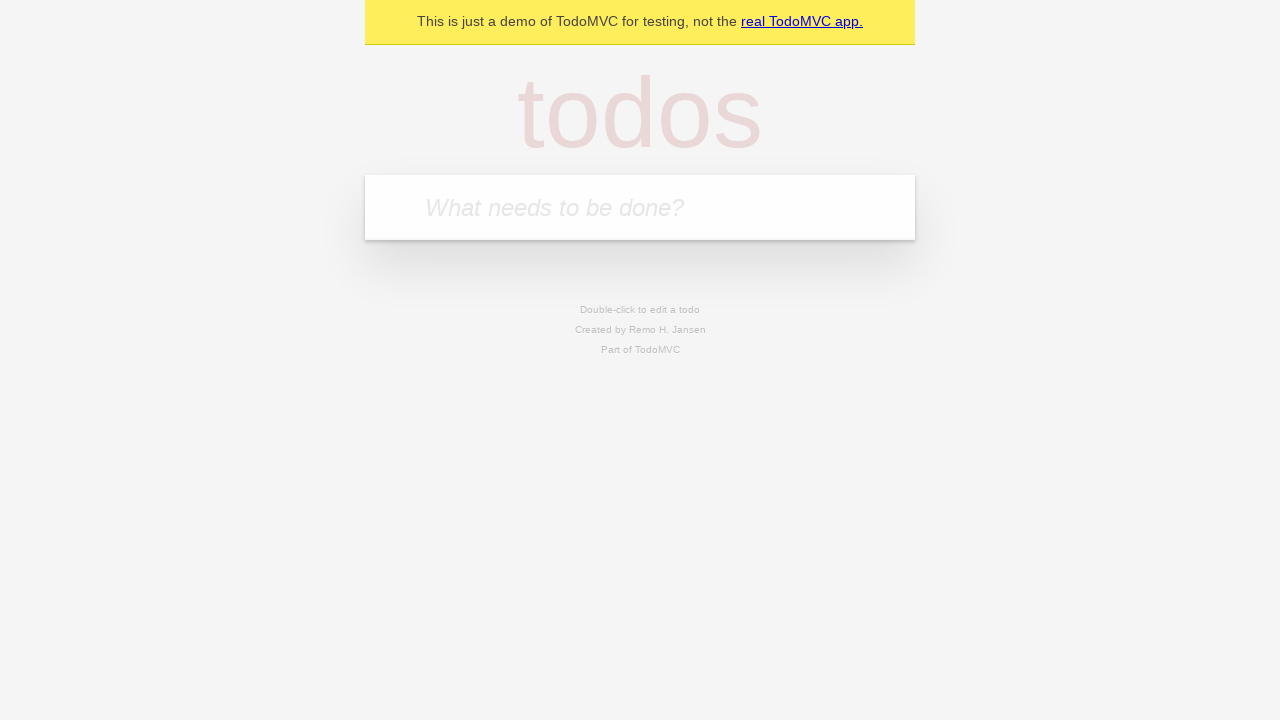

Filled new todo input with 'buy some cheese' on .new-todo
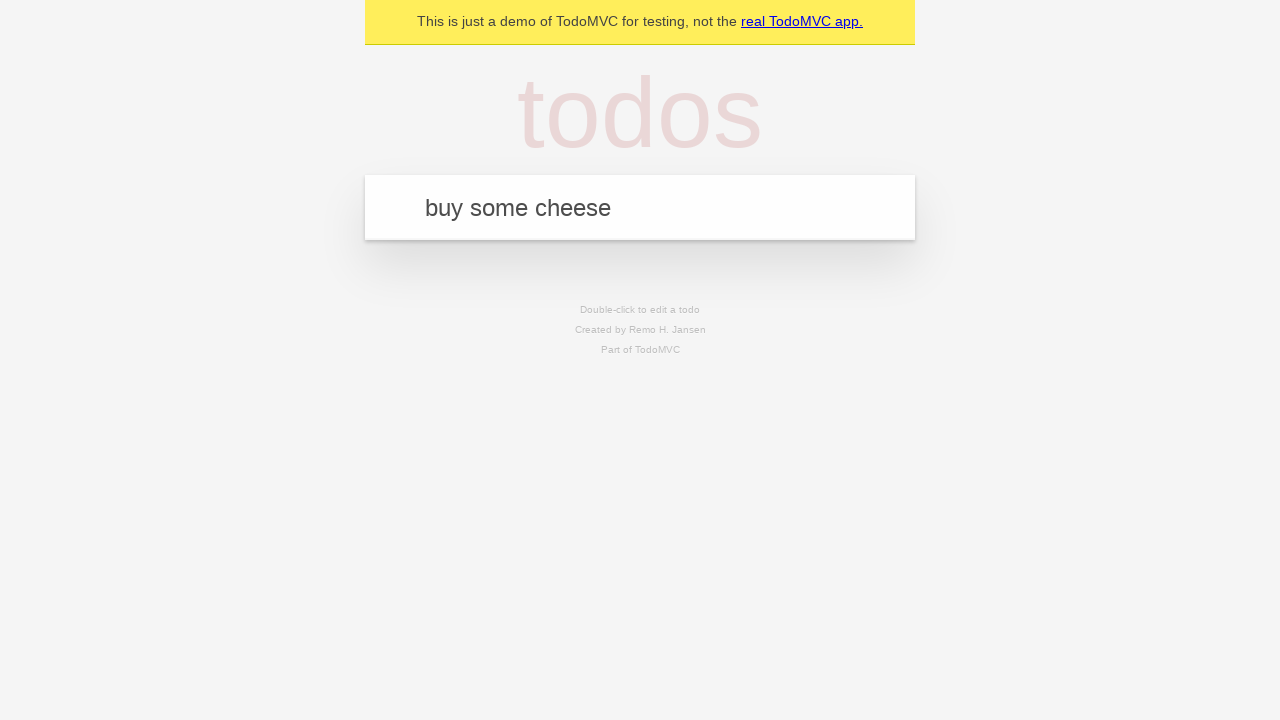

Pressed Enter to add first todo on .new-todo
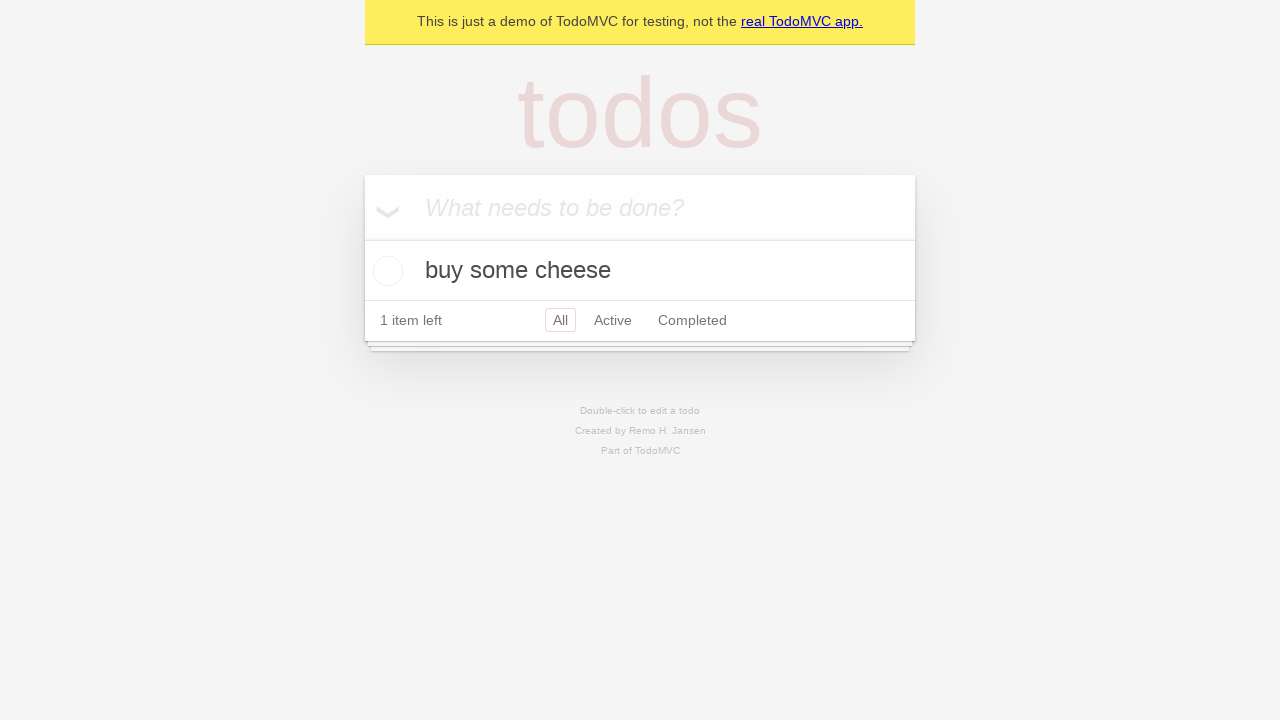

Filled new todo input with 'feed the cat' on .new-todo
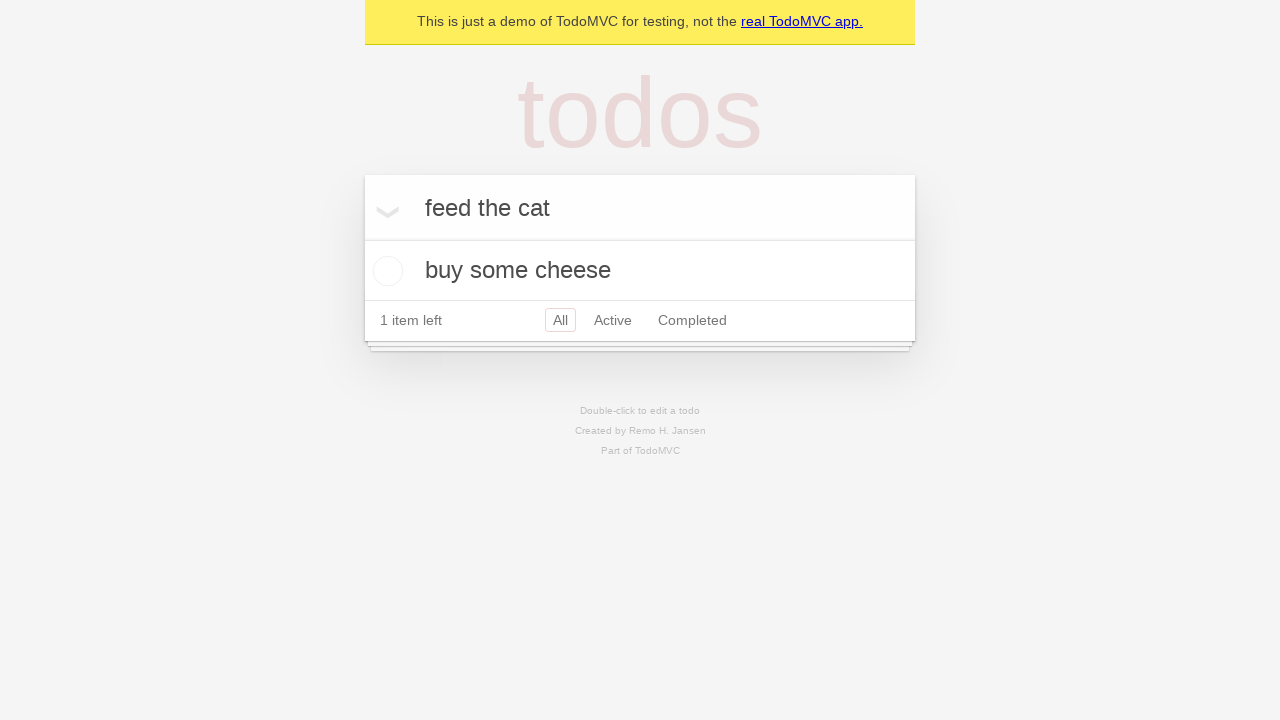

Pressed Enter to add second todo on .new-todo
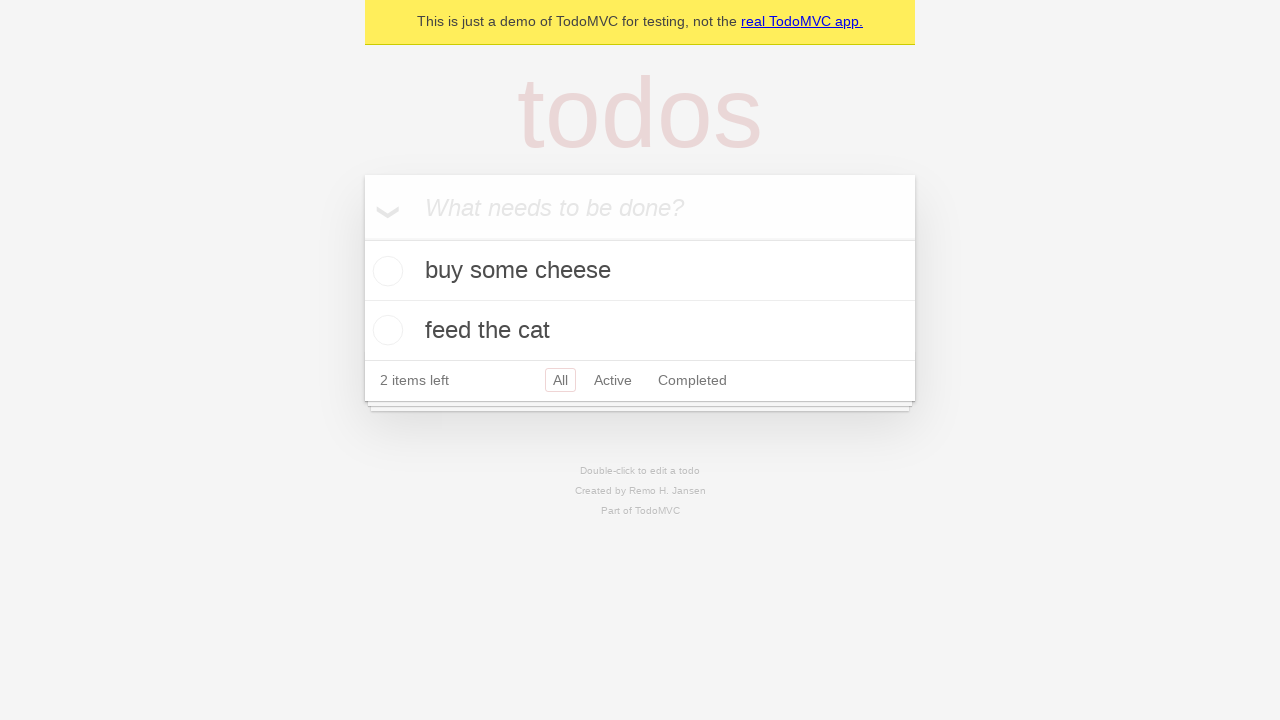

Filled new todo input with 'book a doctors appointment' on .new-todo
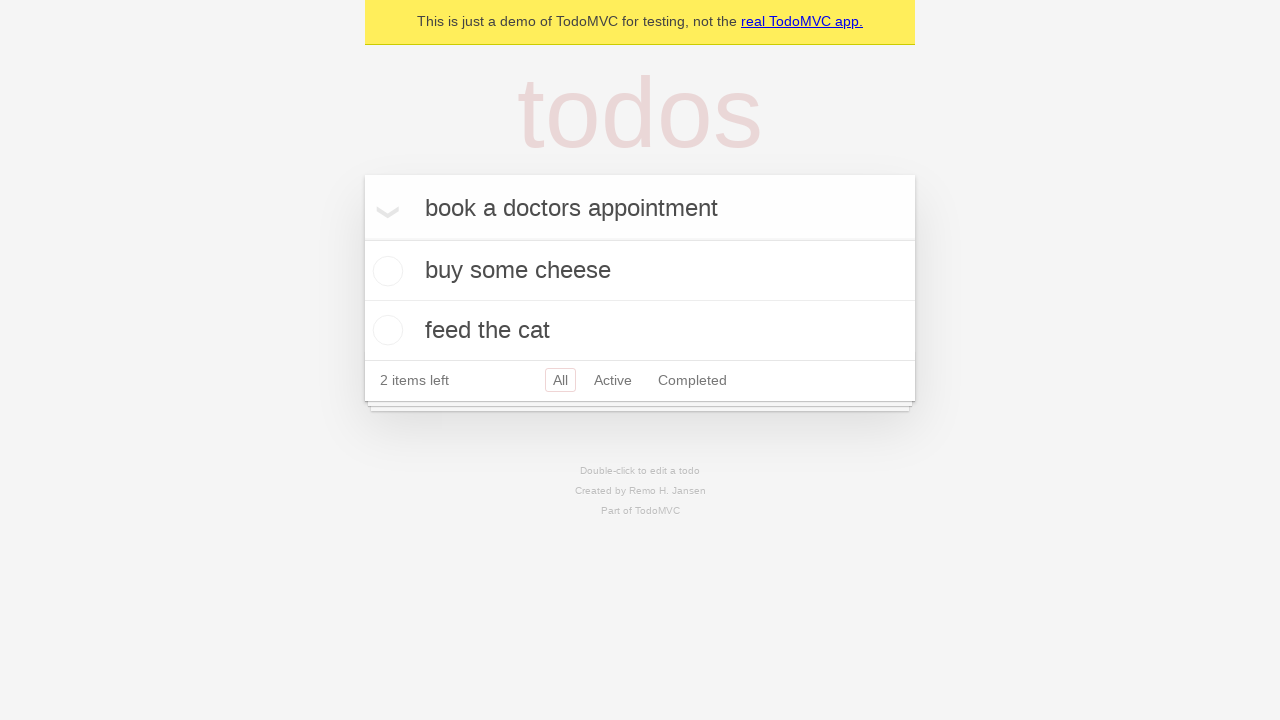

Pressed Enter to add third todo on .new-todo
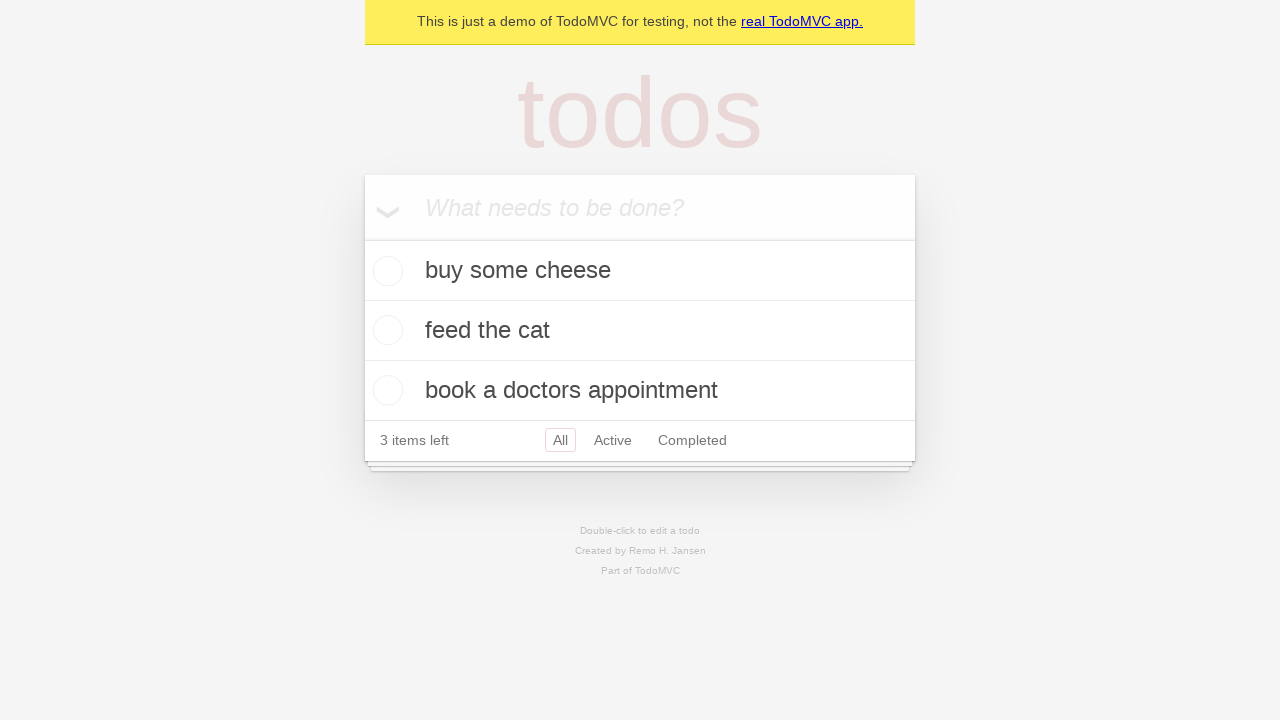

Waited for all three todos to appear in the list
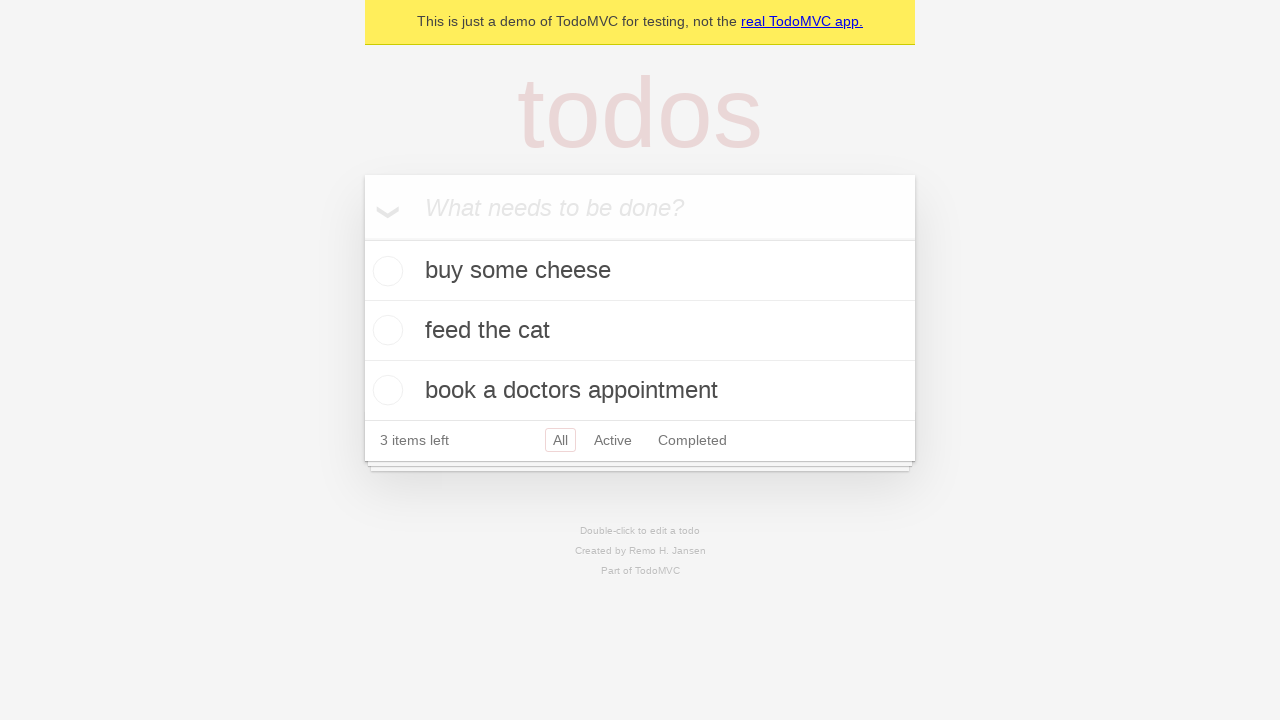

Checked the first todo item as completed at (385, 271) on .todo-list li .toggle >> nth=0
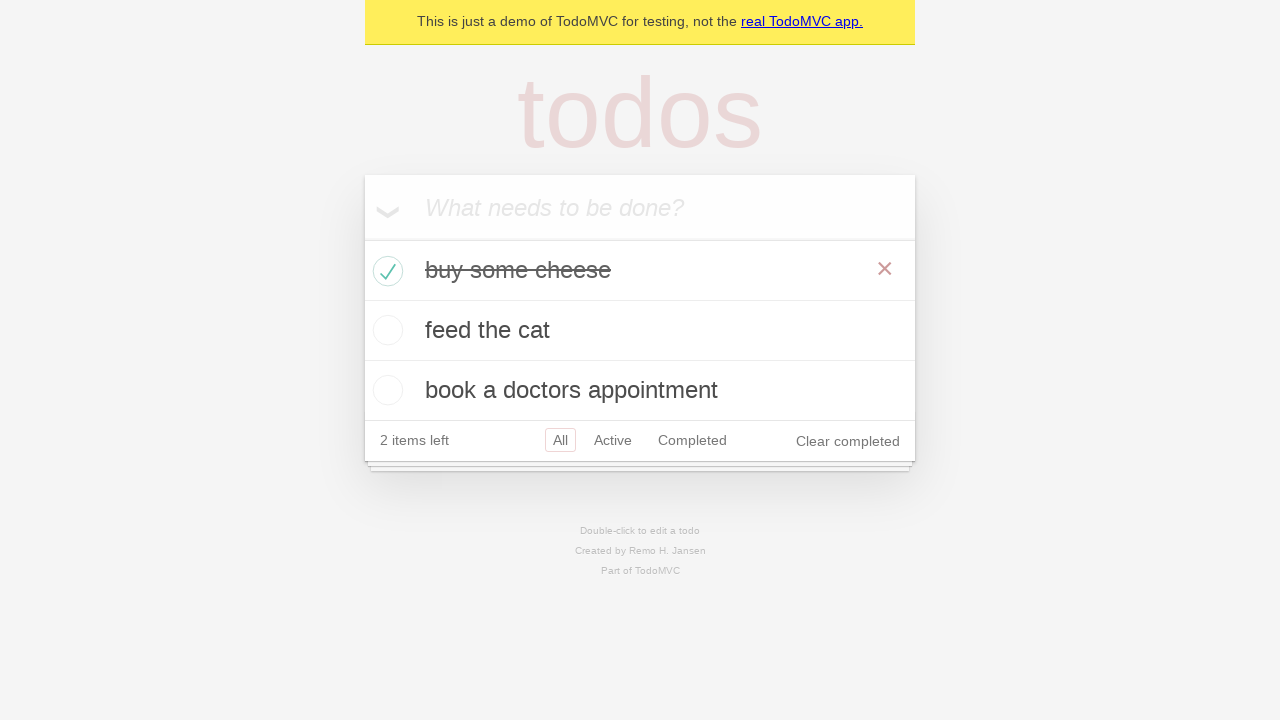

Waited for clear completed button to appear
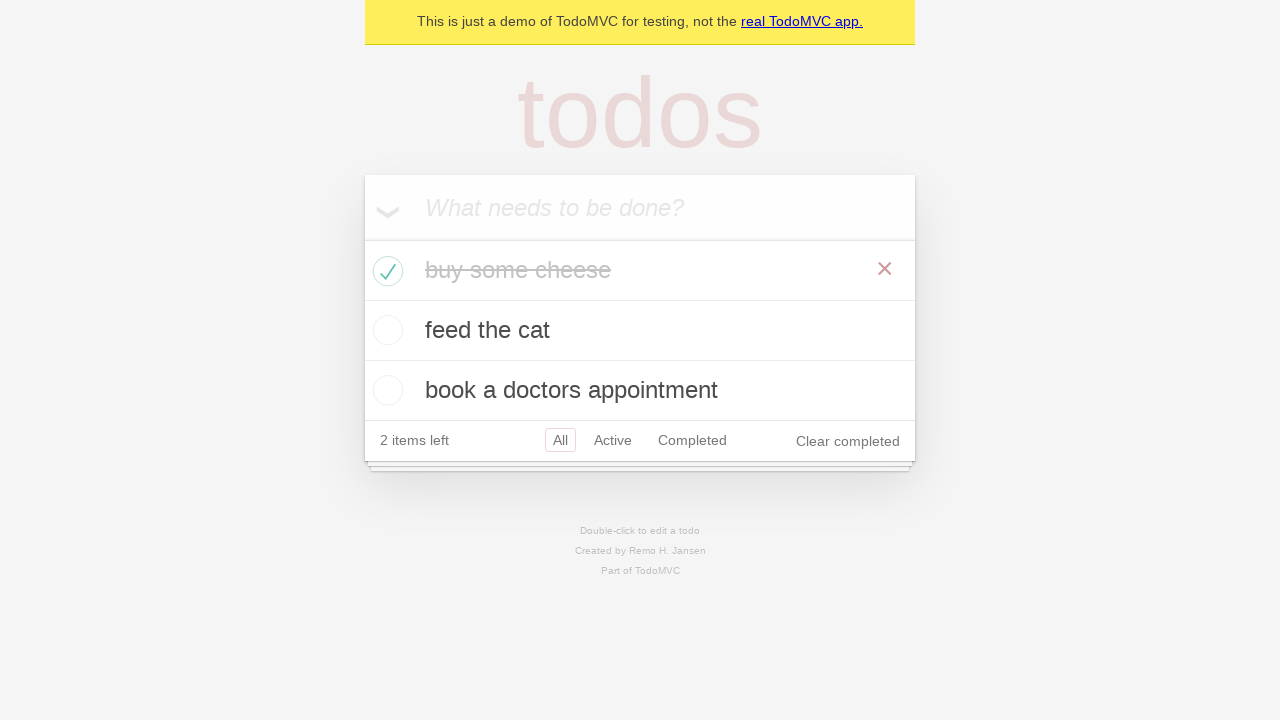

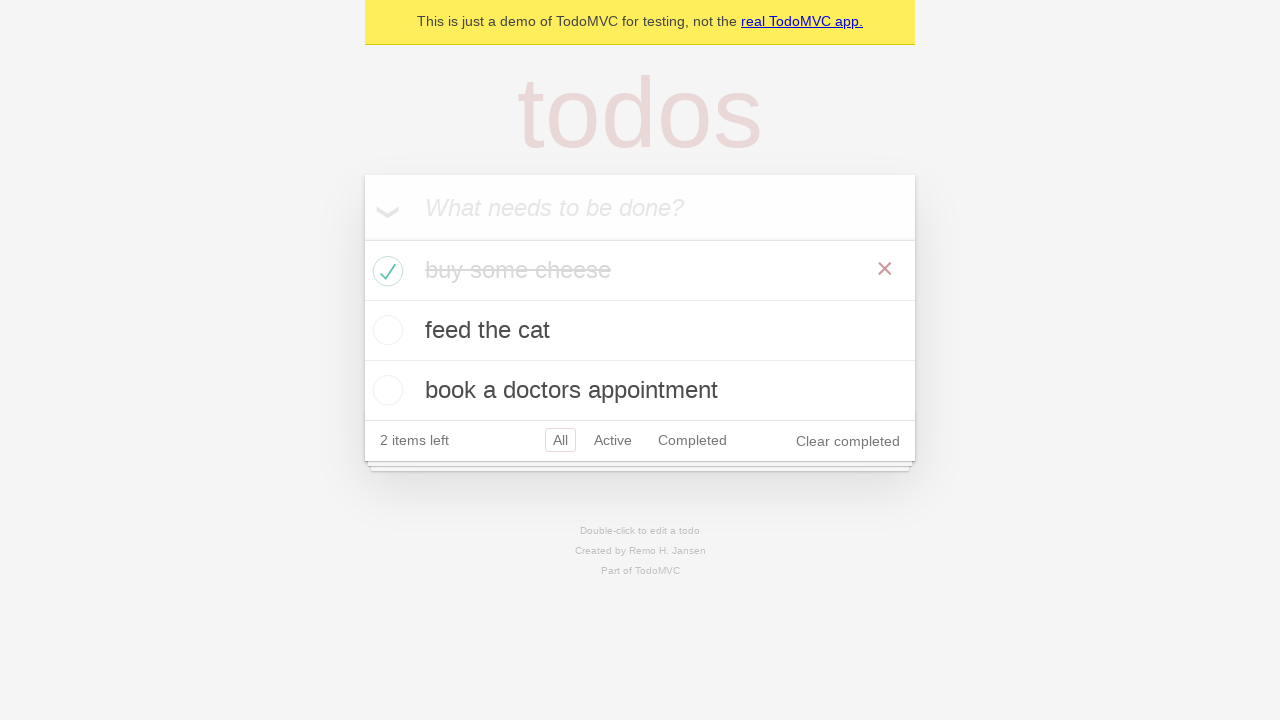